Tests right-click context menu functionality by right-clicking a button, selecting 'Copy' from the context menu, and accepting the resulting alert

Starting URL: http://swisnl.github.io/jQuery-contextMenu/demo.html

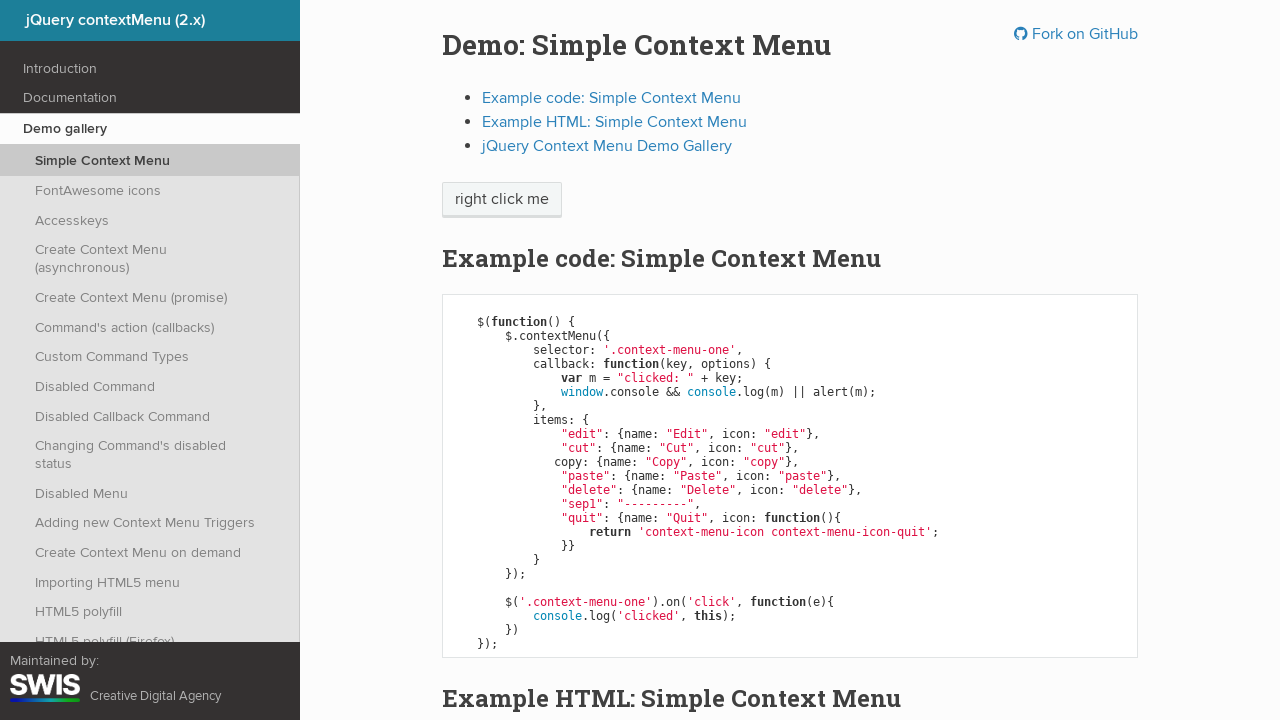

Right-clicked on 'right click me' button to open context menu at (502, 200) on //span[normalize-space()='right click me']
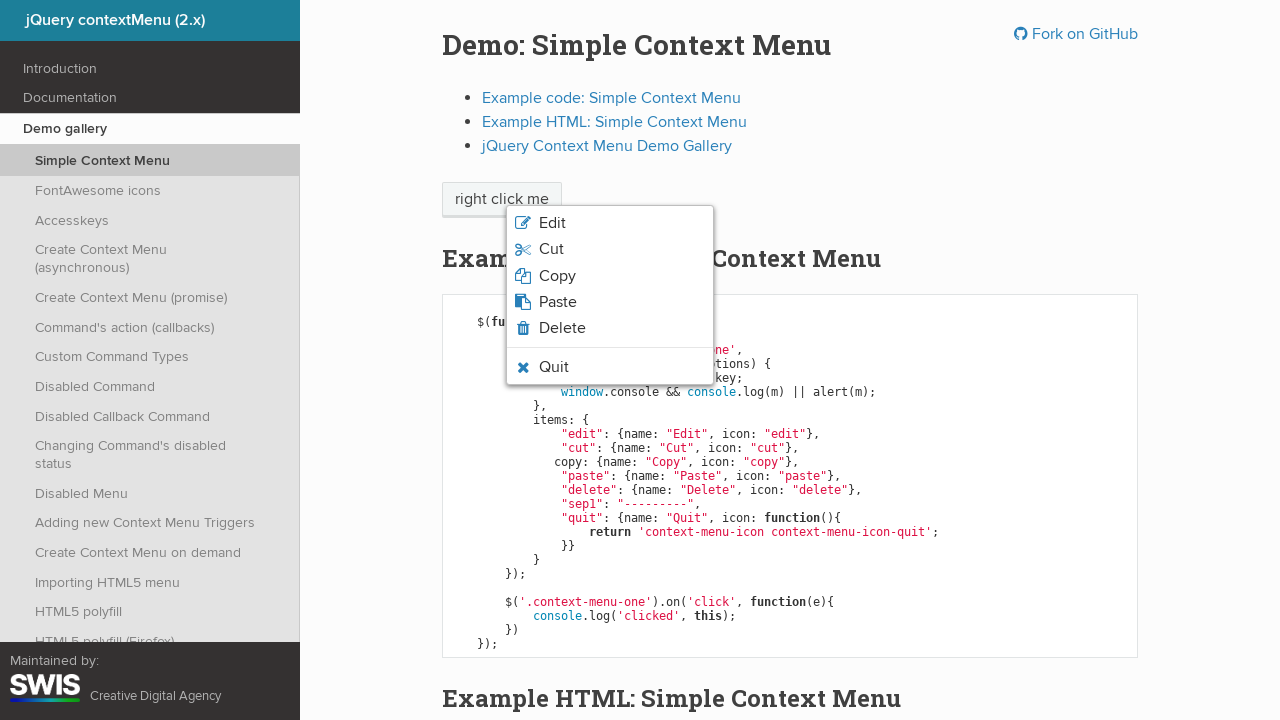

Clicked 'Copy' option from context menu at (557, 276) on xpath=//span[normalize-space()='Copy']
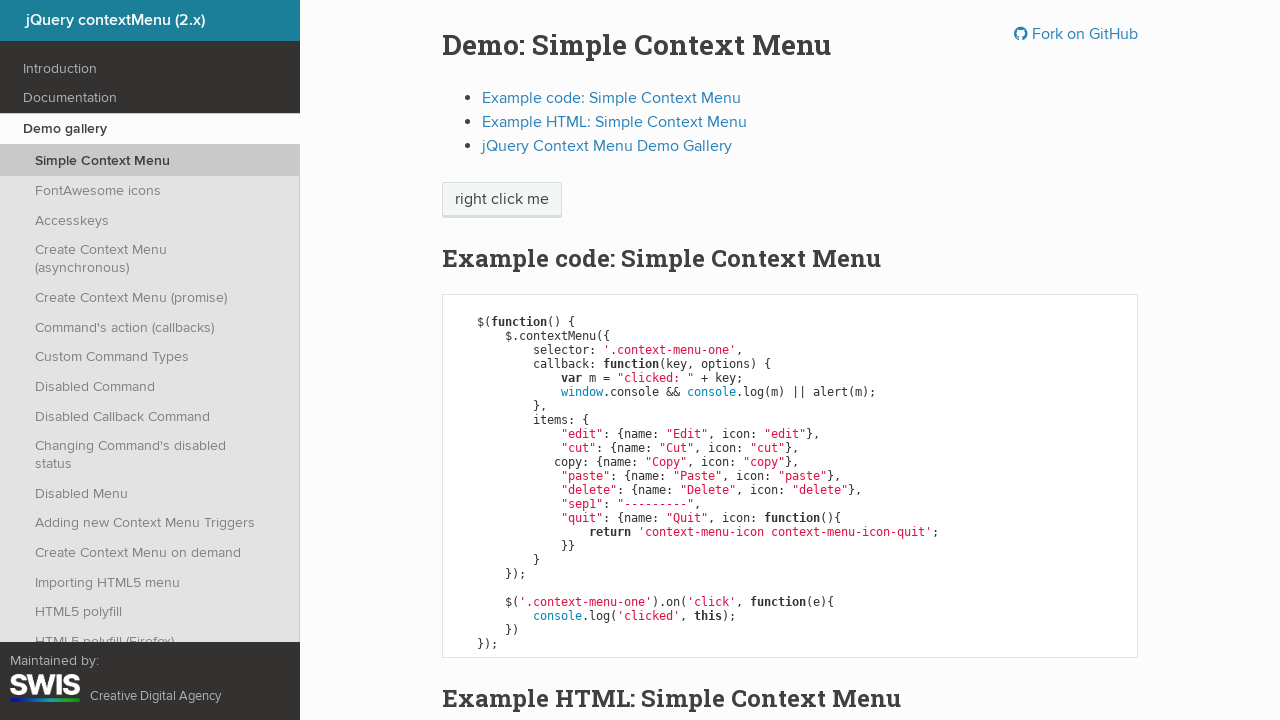

Set up dialog handler to accept alerts
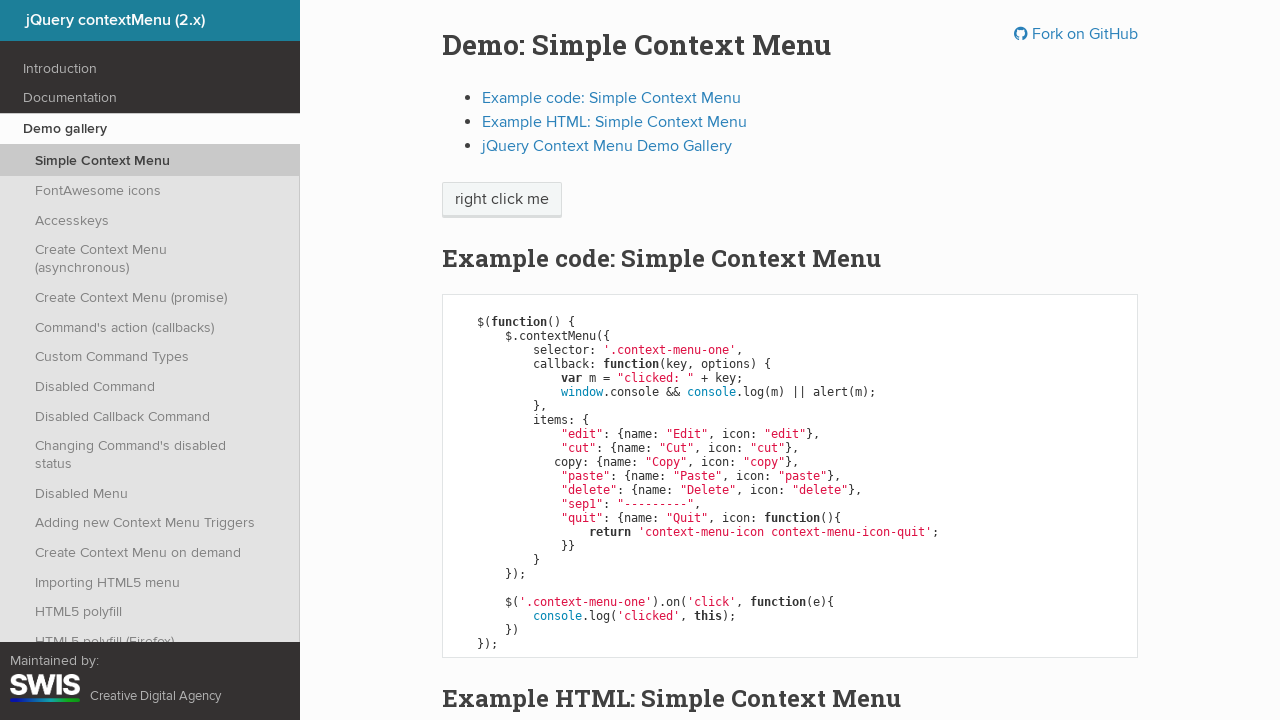

Waited 500ms for alert dialog to appear and be handled
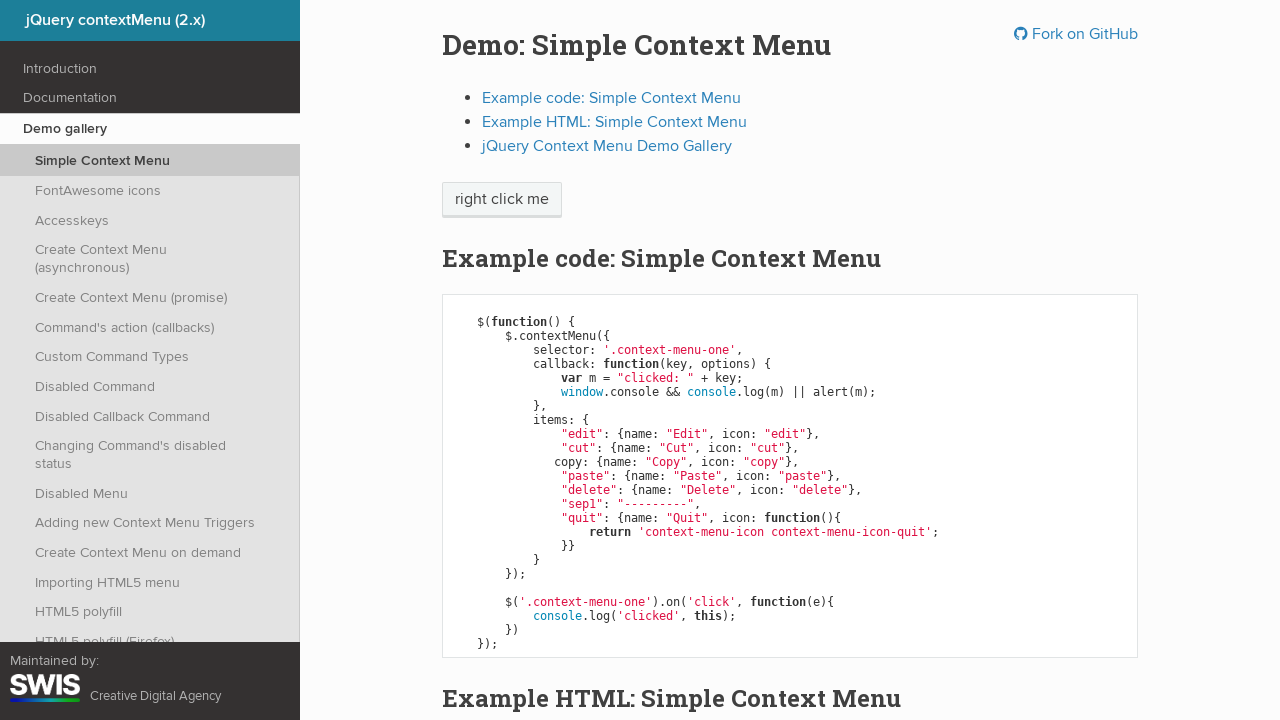

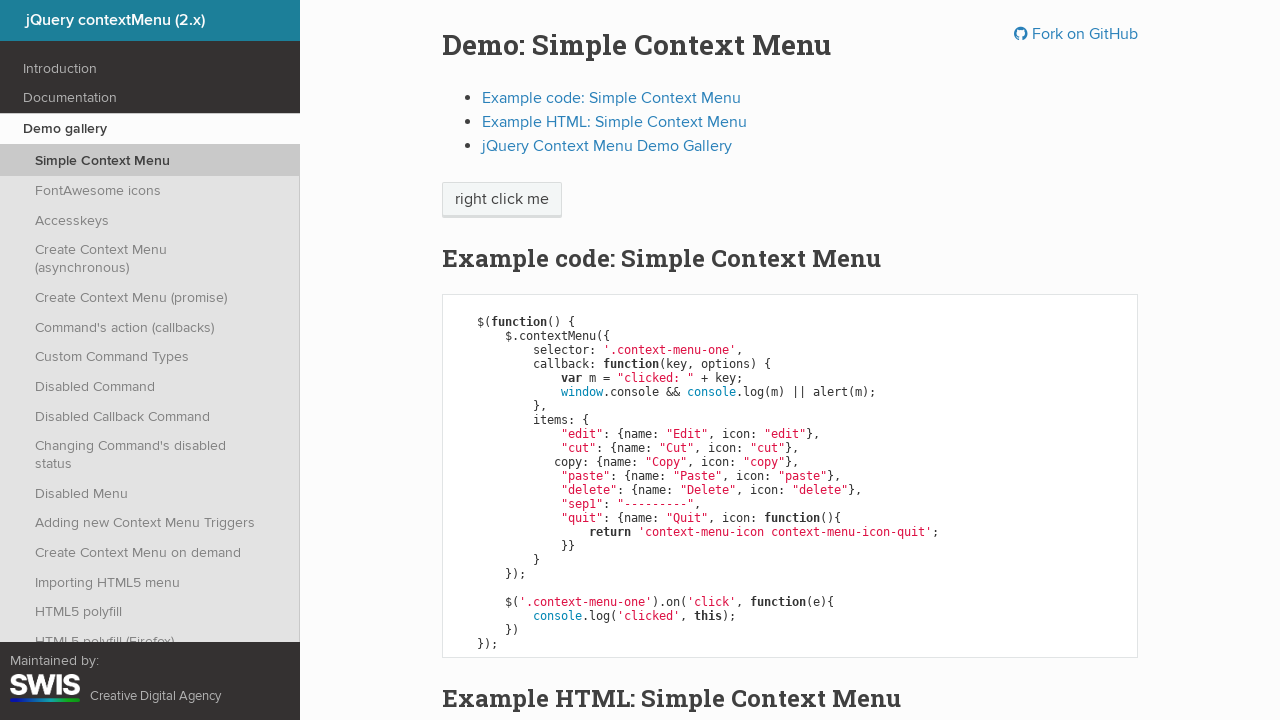